Tests a basic calculator by selecting the Prototype build, entering two numbers (2 and 3), selecting the Subtract operation, clicking Calculate, and verifying the answer is -1.

Starting URL: https://testsheepnz.github.io/BasicCalculator.html

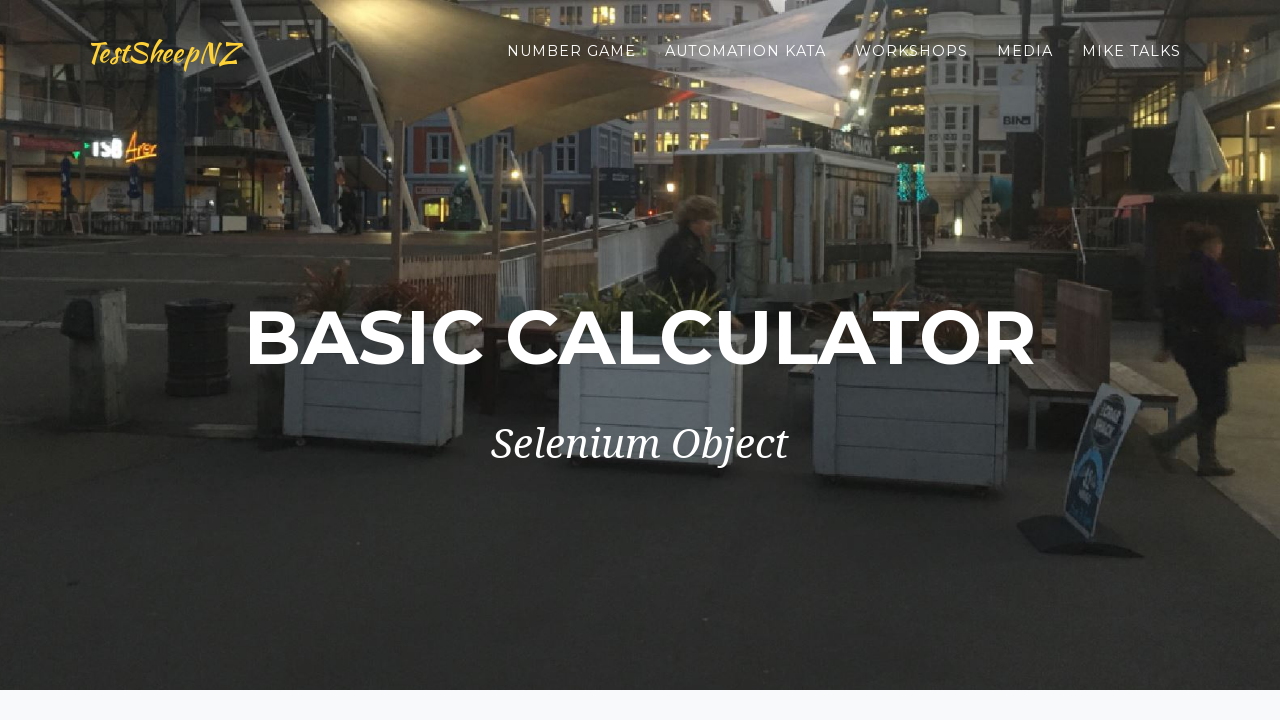

Scrolled to bottom of page
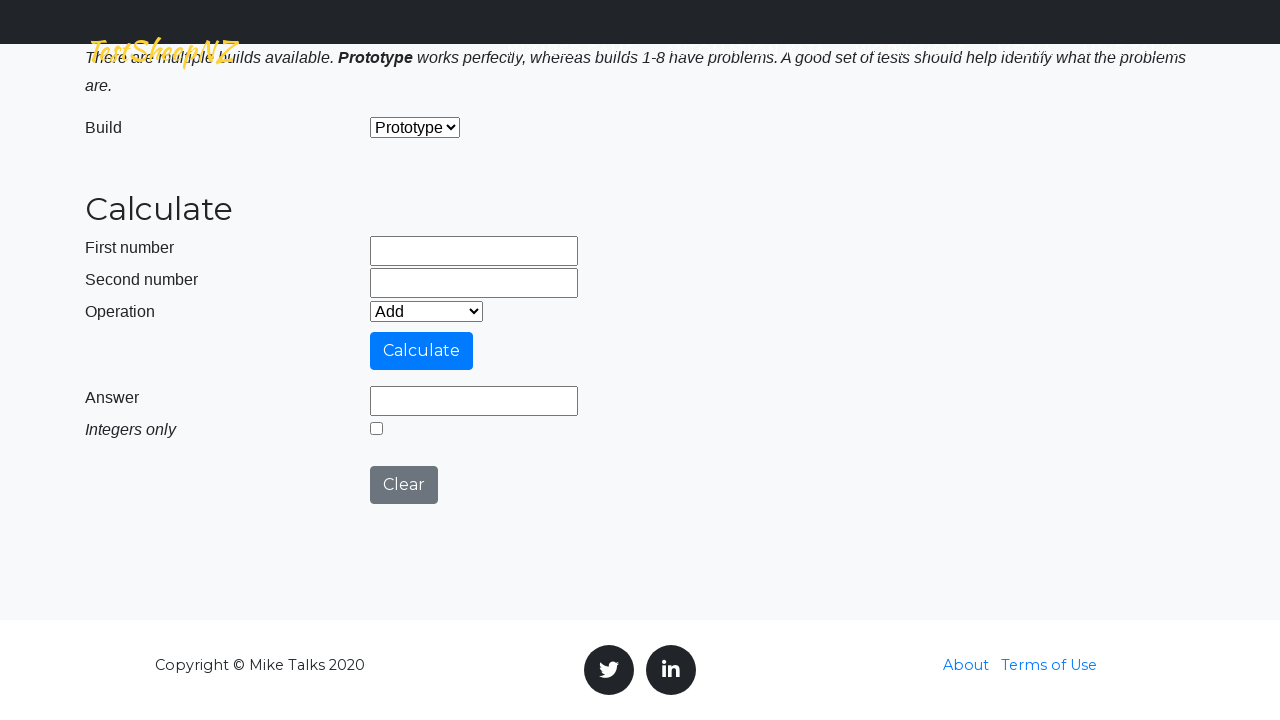

Selected 'Prototype' from Build dropdown on #selectBuild
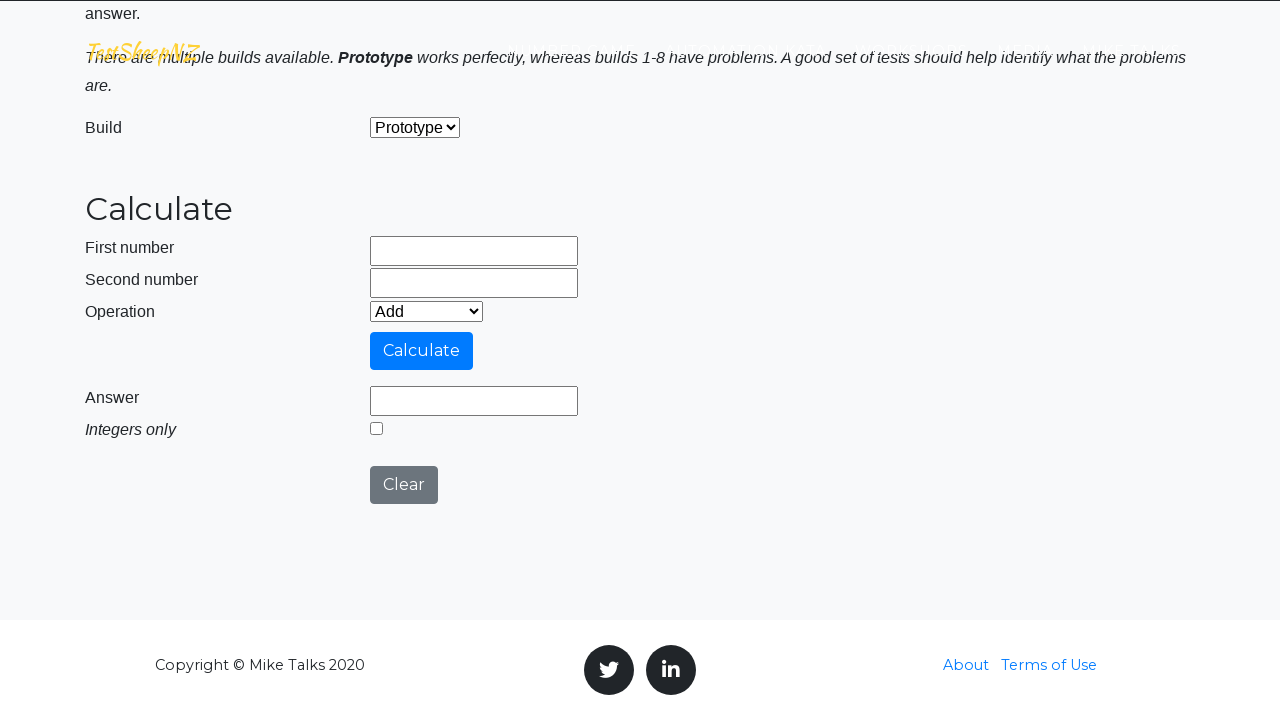

Entered '2' in first number field on #number1Field
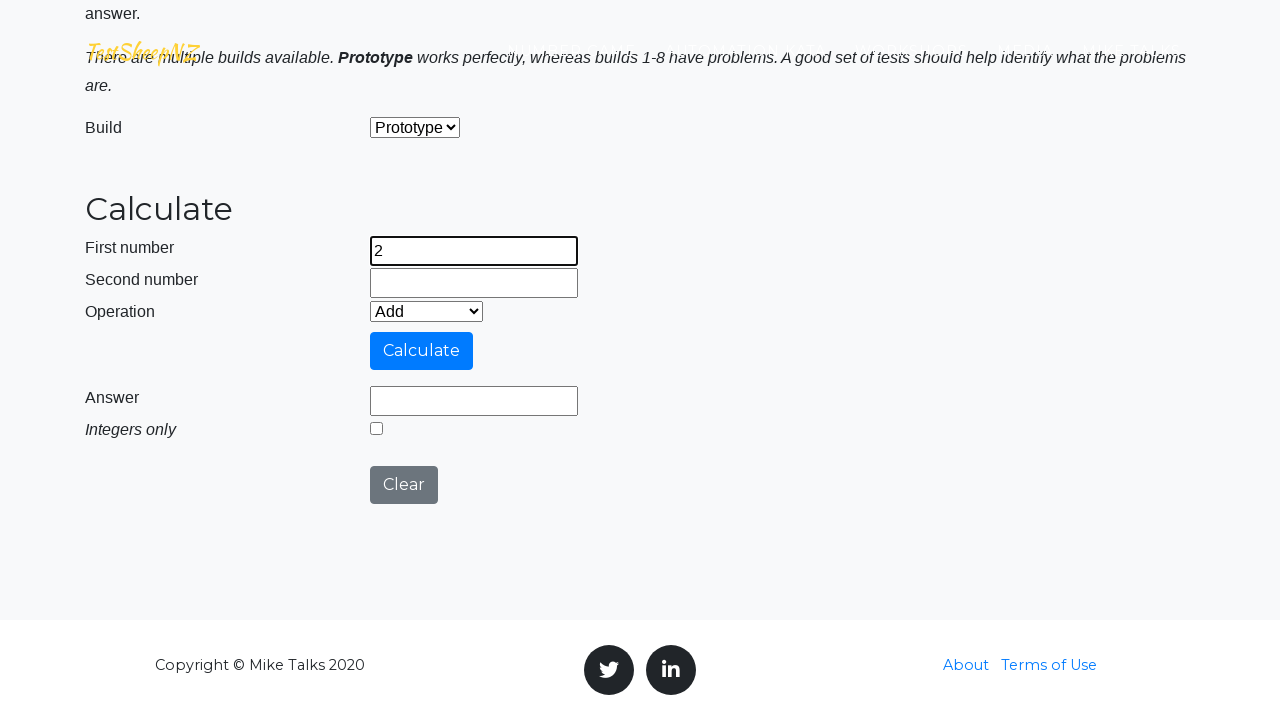

Entered '3' in second number field on #number2Field
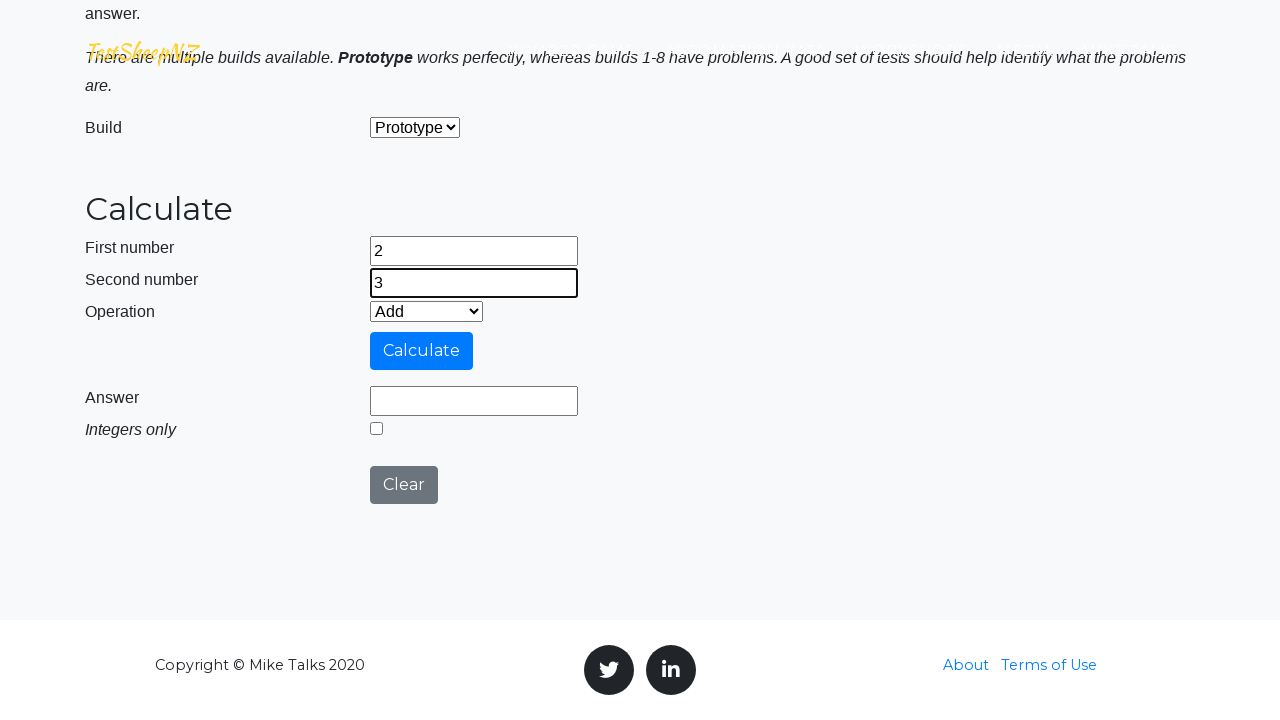

Selected 'Subtract' from Operation dropdown on #selectOperationDropdown
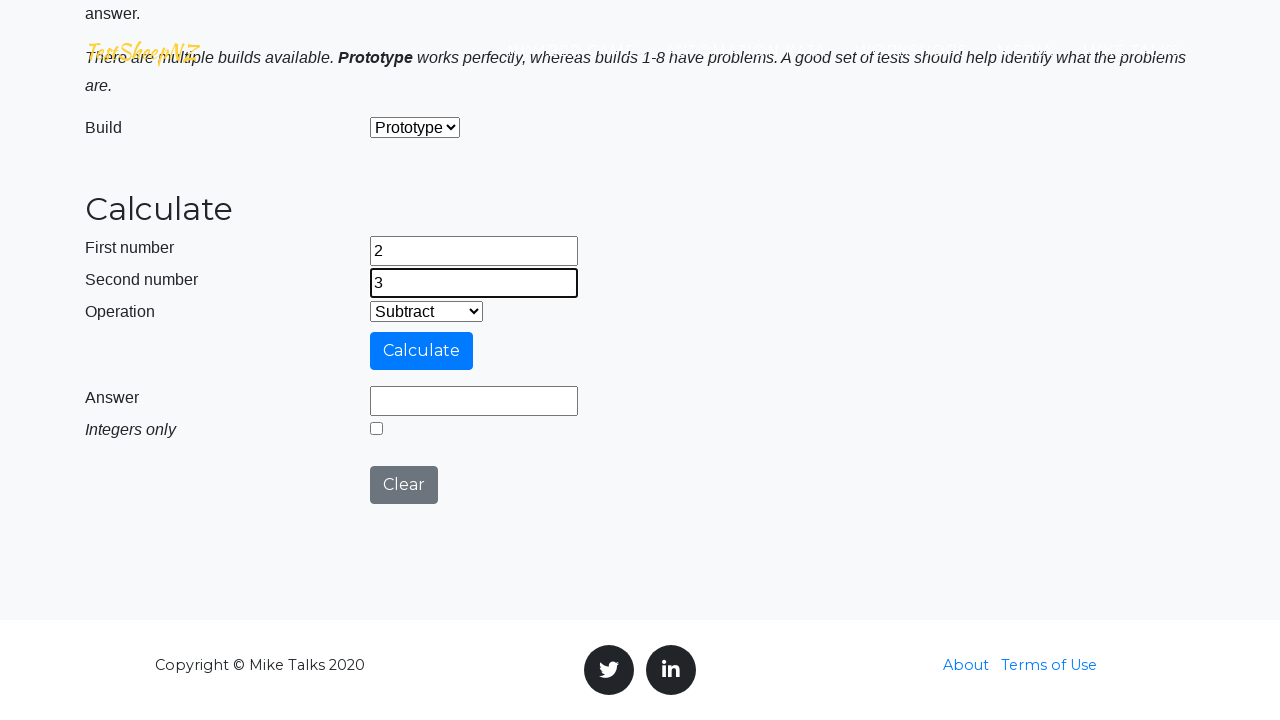

Clicked Calculate button at (422, 351) on #calculateButton
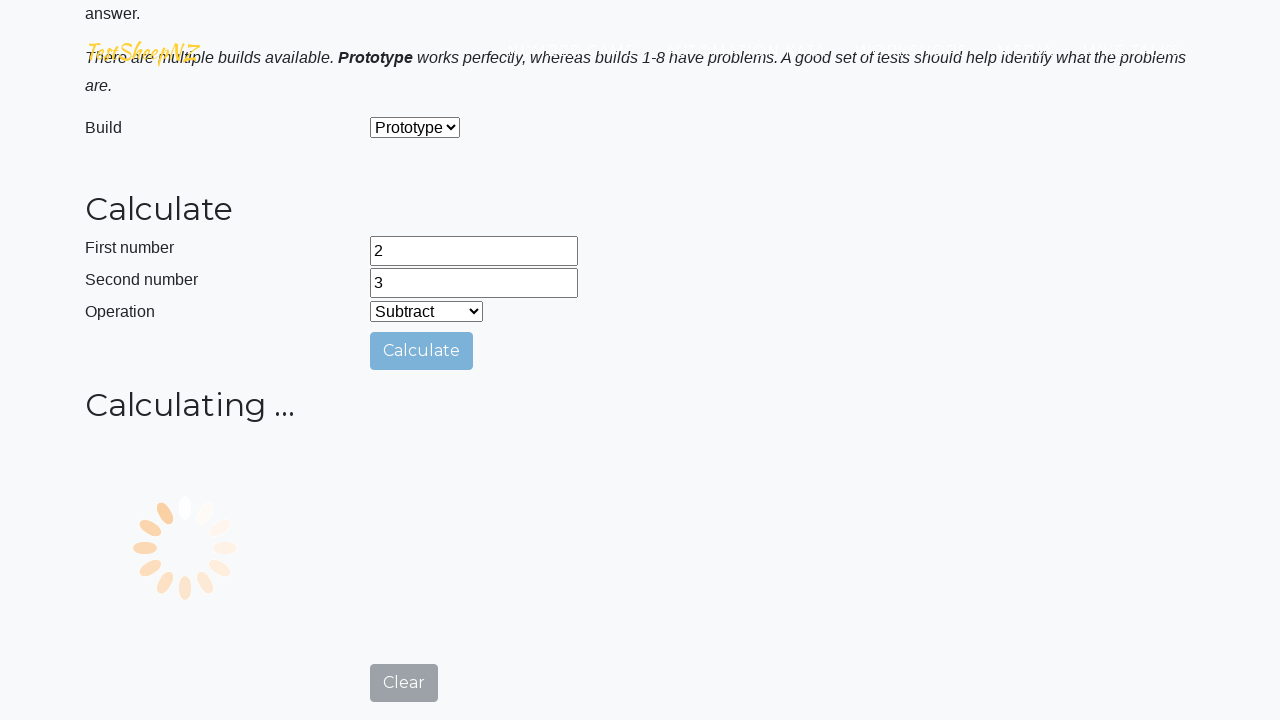

Verified answer field displays '-1'
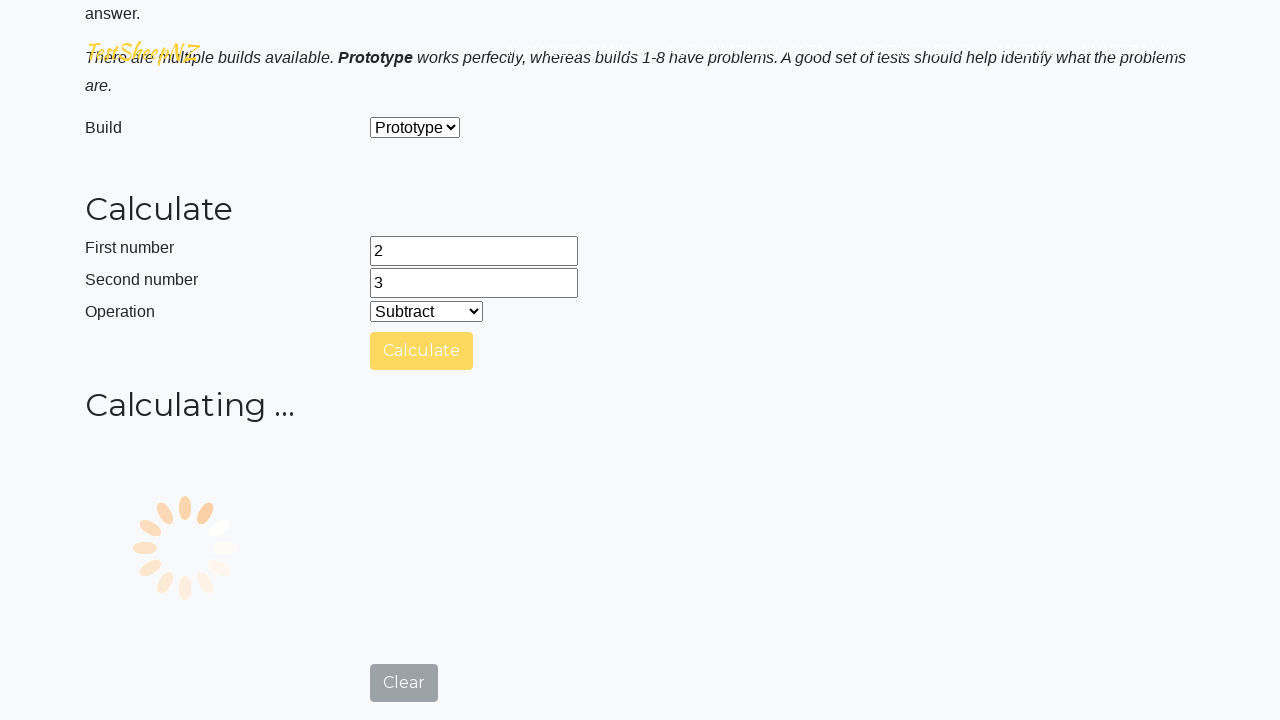

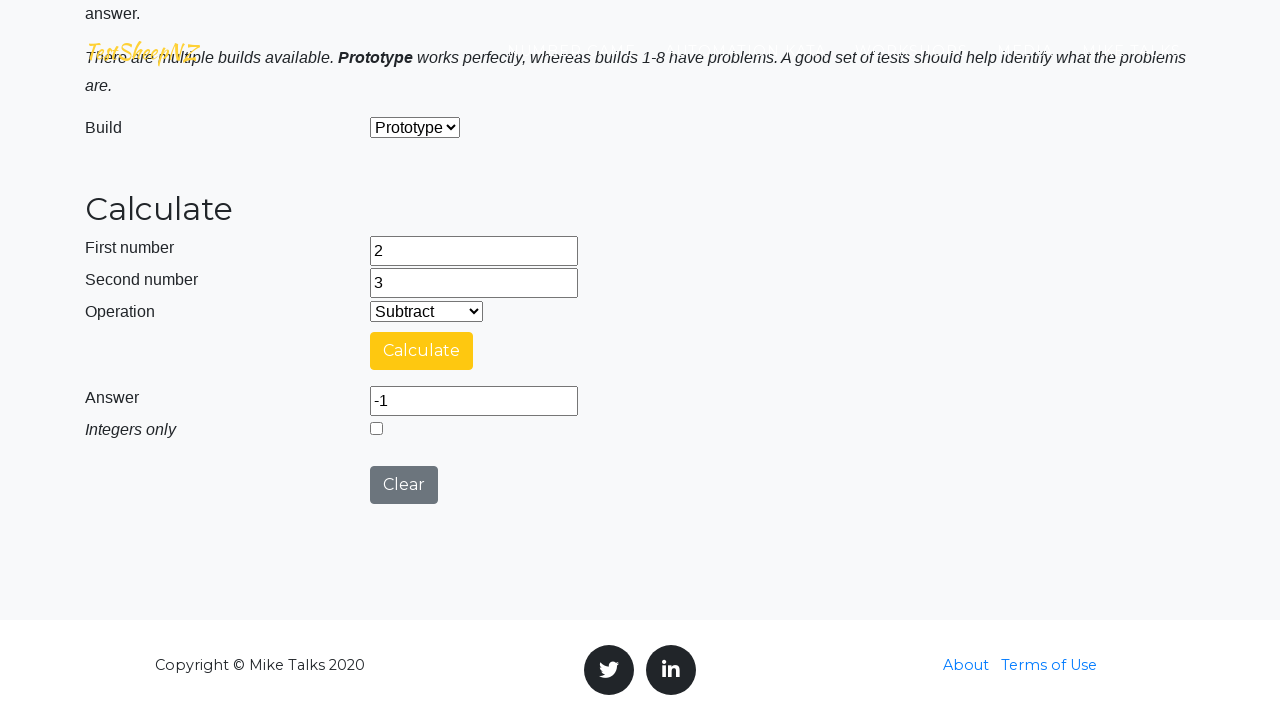